Tests alert handling functionality by clicking a confirm button and accepting the resulting alert dialog

Starting URL: https://demoqa.com/alerts

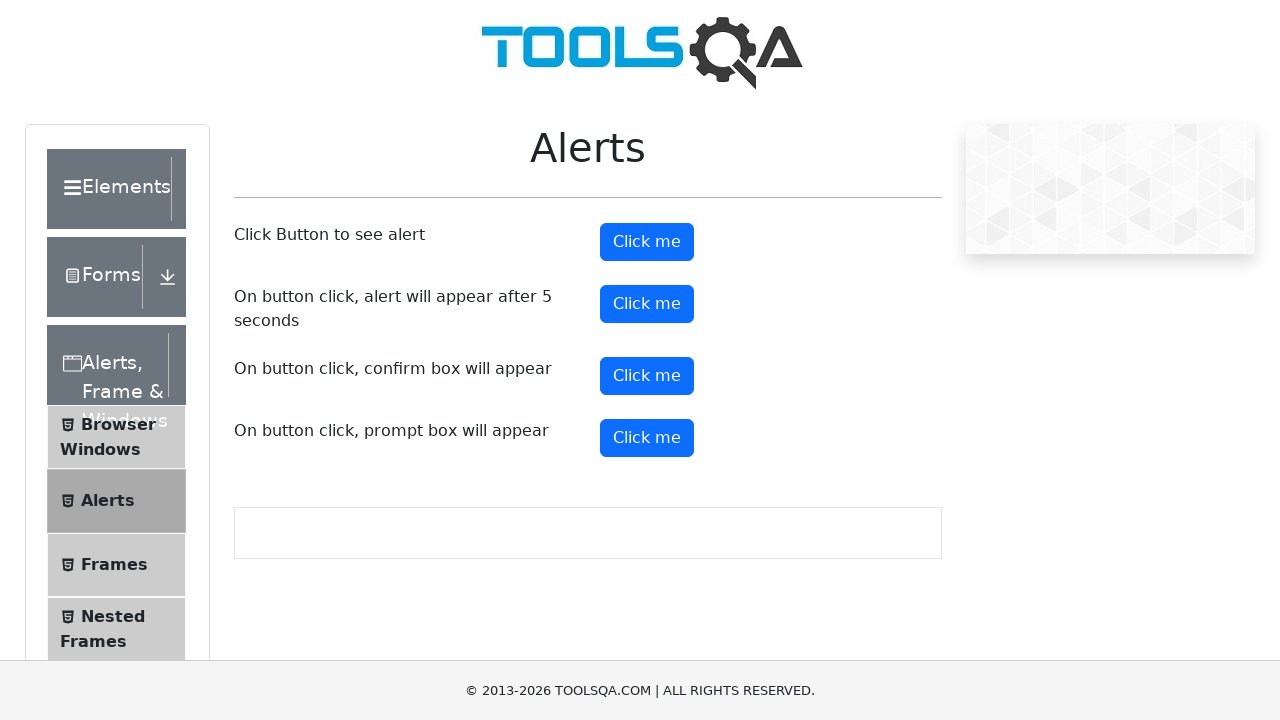

Clicked confirm button to trigger alert dialog at (647, 376) on button#confirmButton
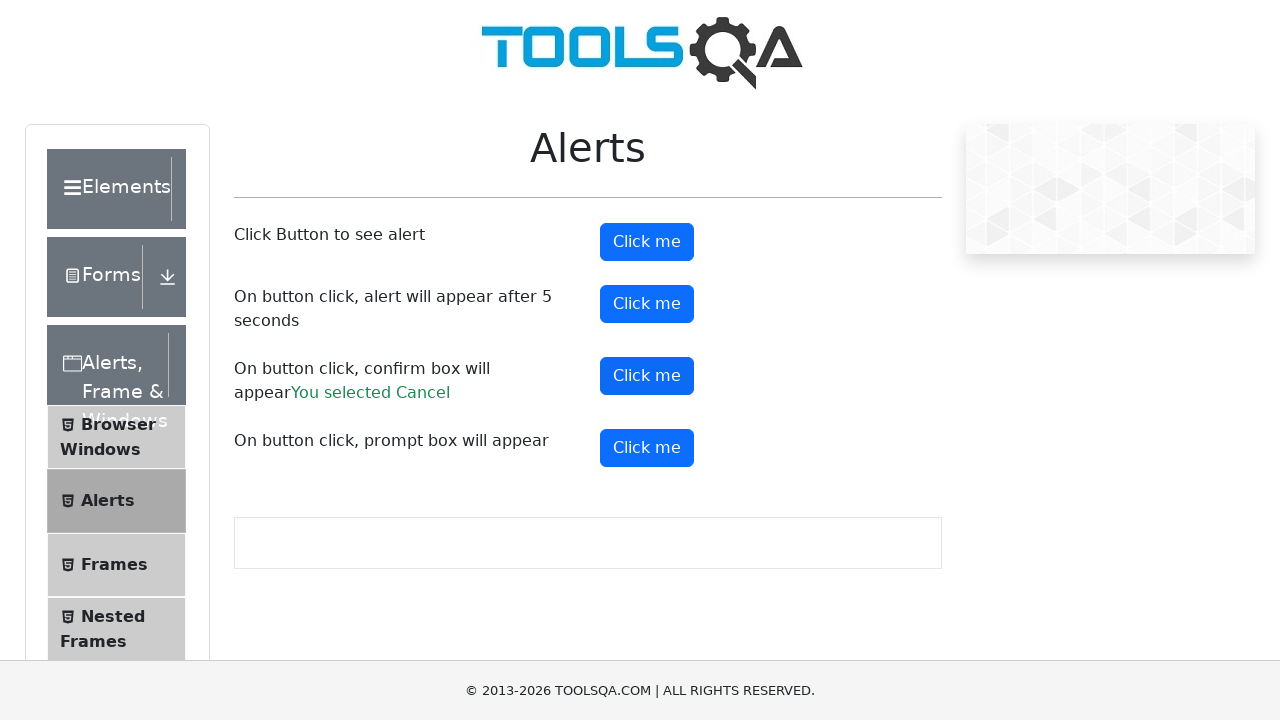

Set up dialog handler to accept alert
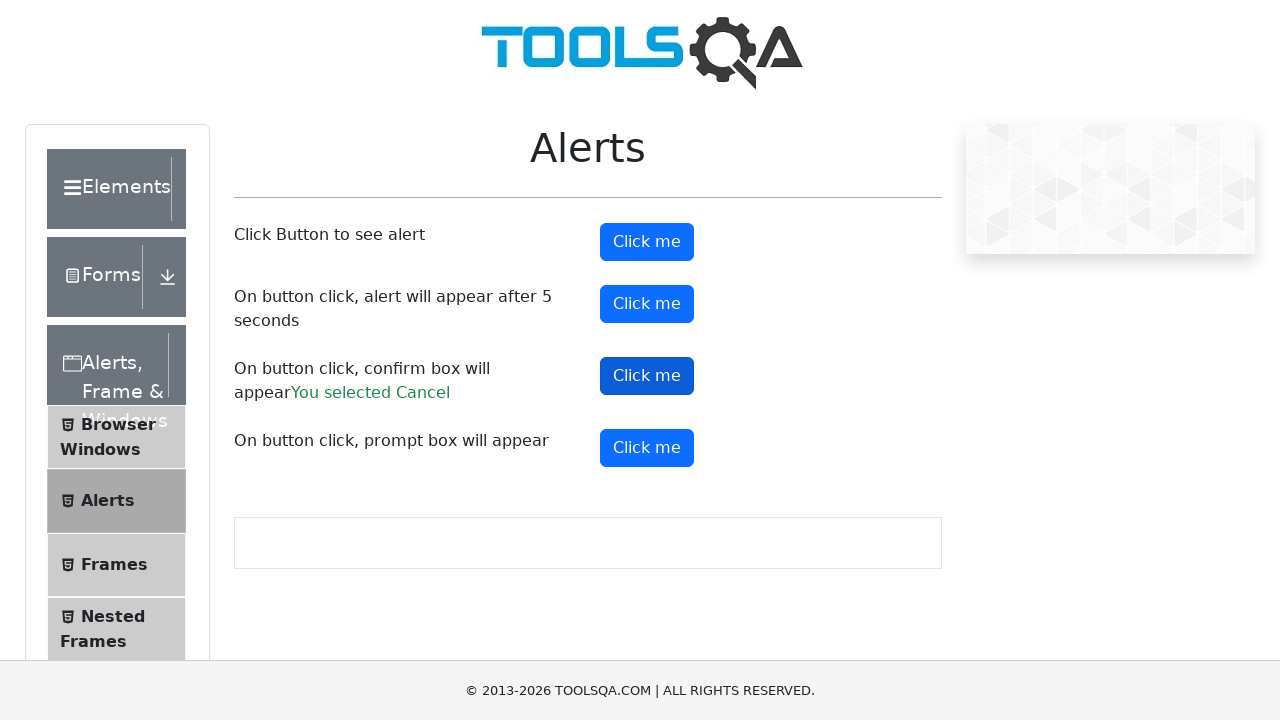

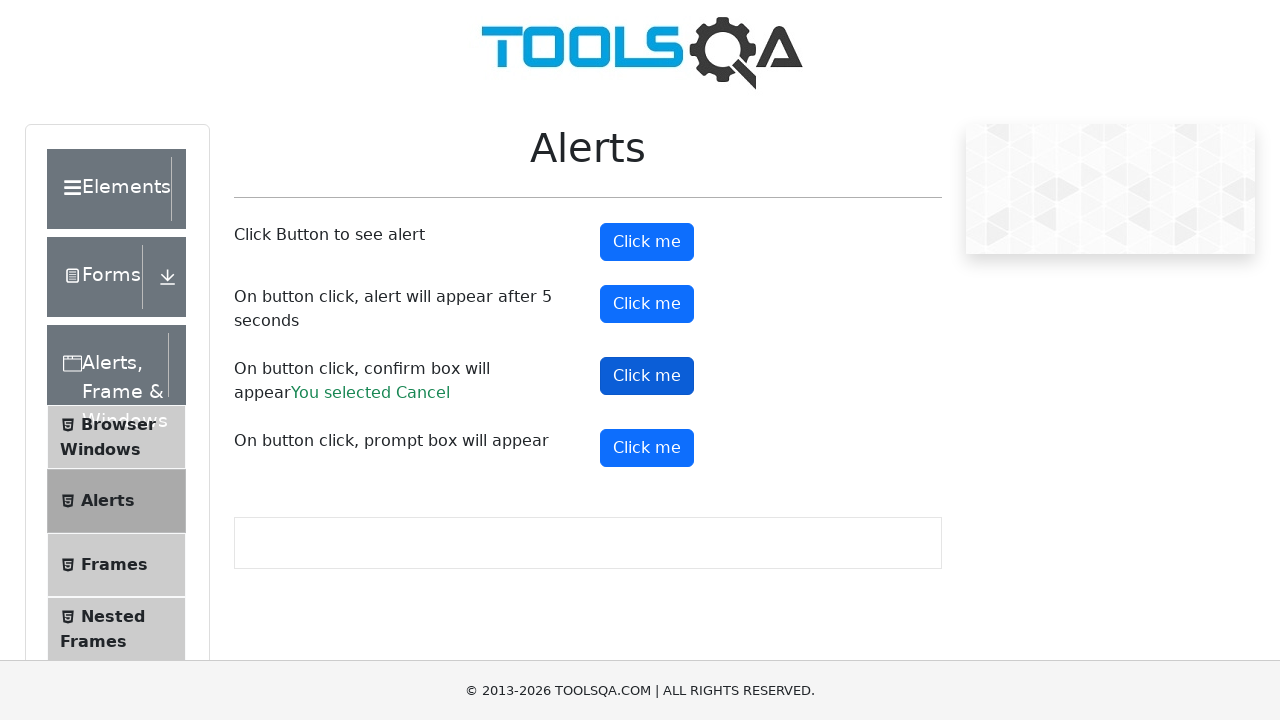